Tests login form validation by clicking the login button without entering any credentials and verifying an error message appears

Starting URL: https://www.saucedemo.com/

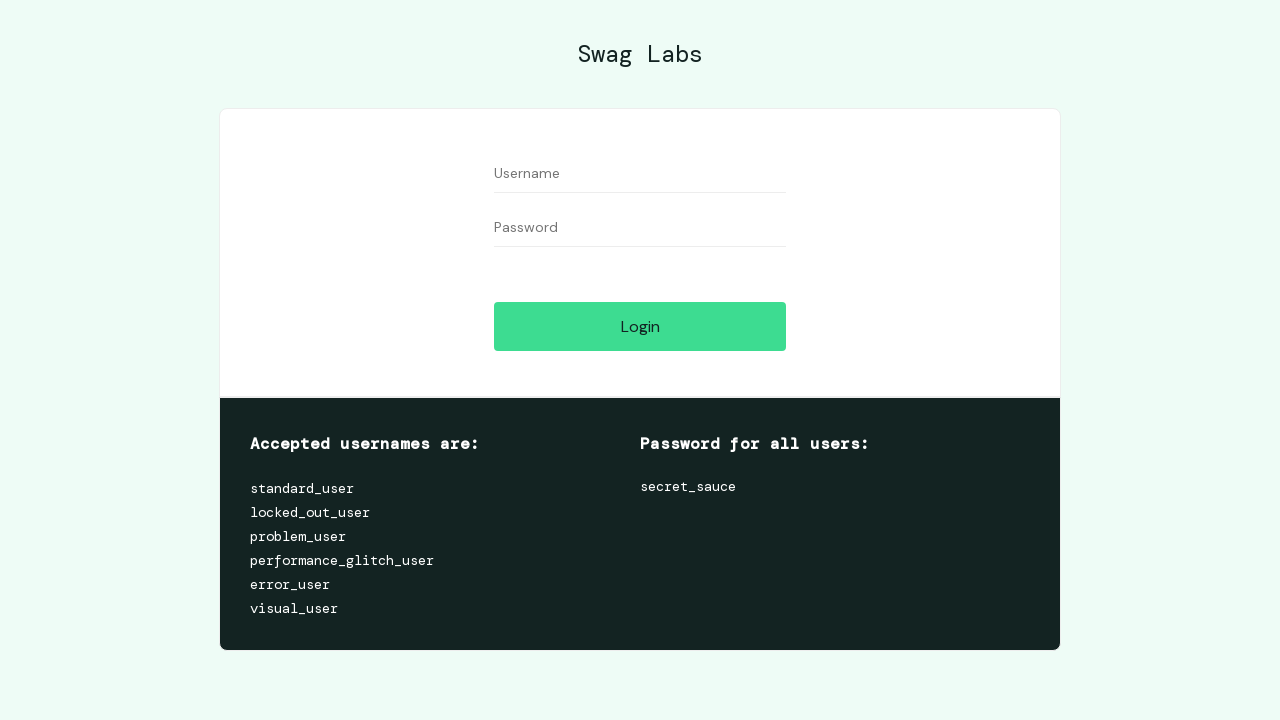

Clicked Login button without entering credentials at (640, 326) on internal:role=button[name="Login"i]
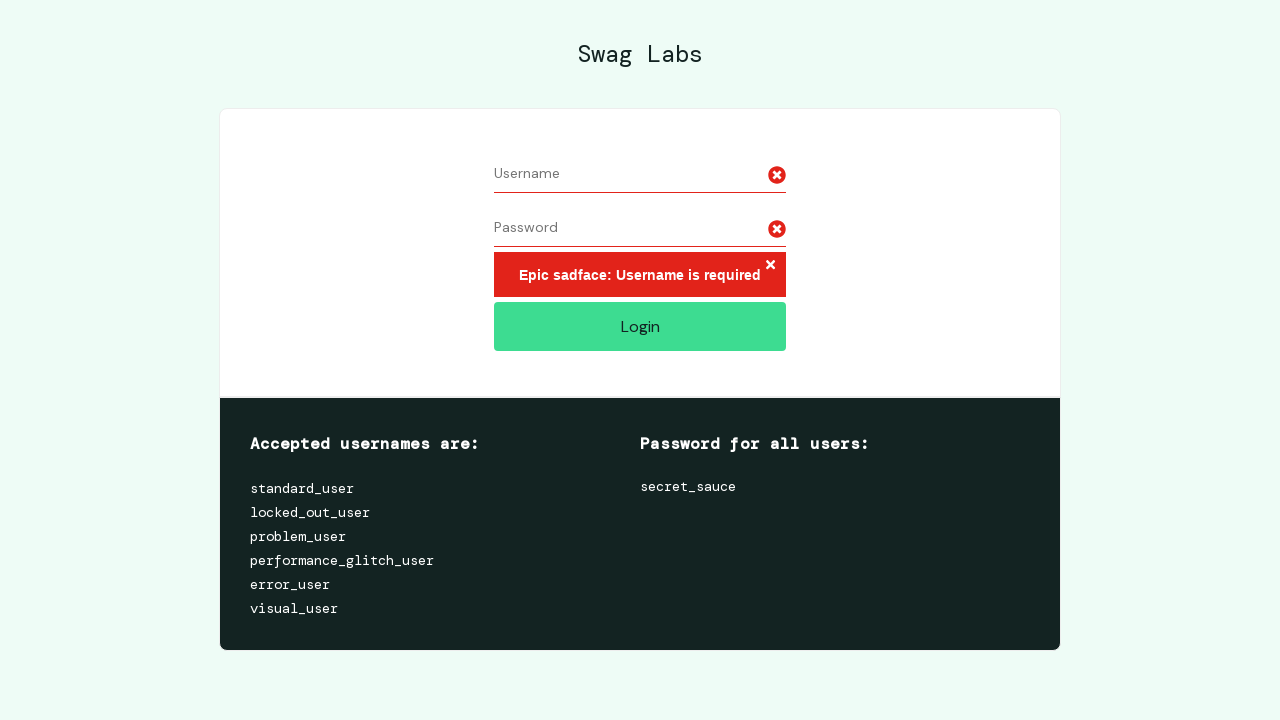

Error message container appeared validating form validation
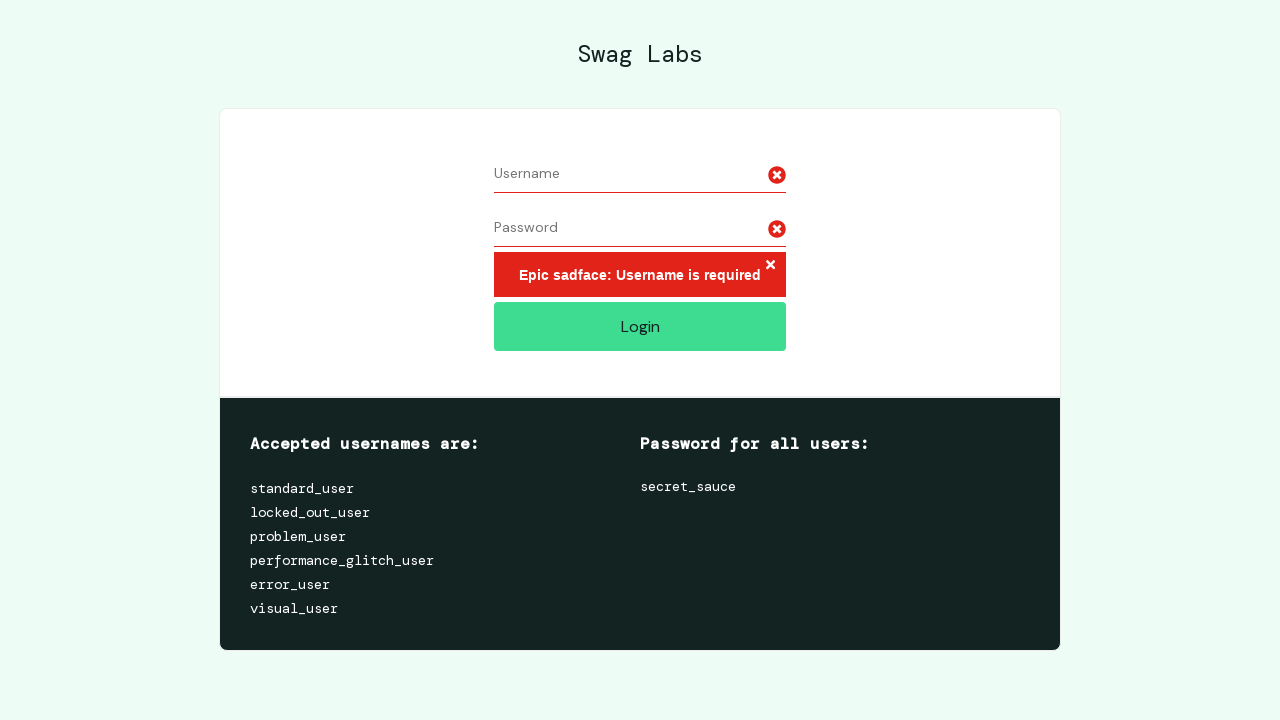

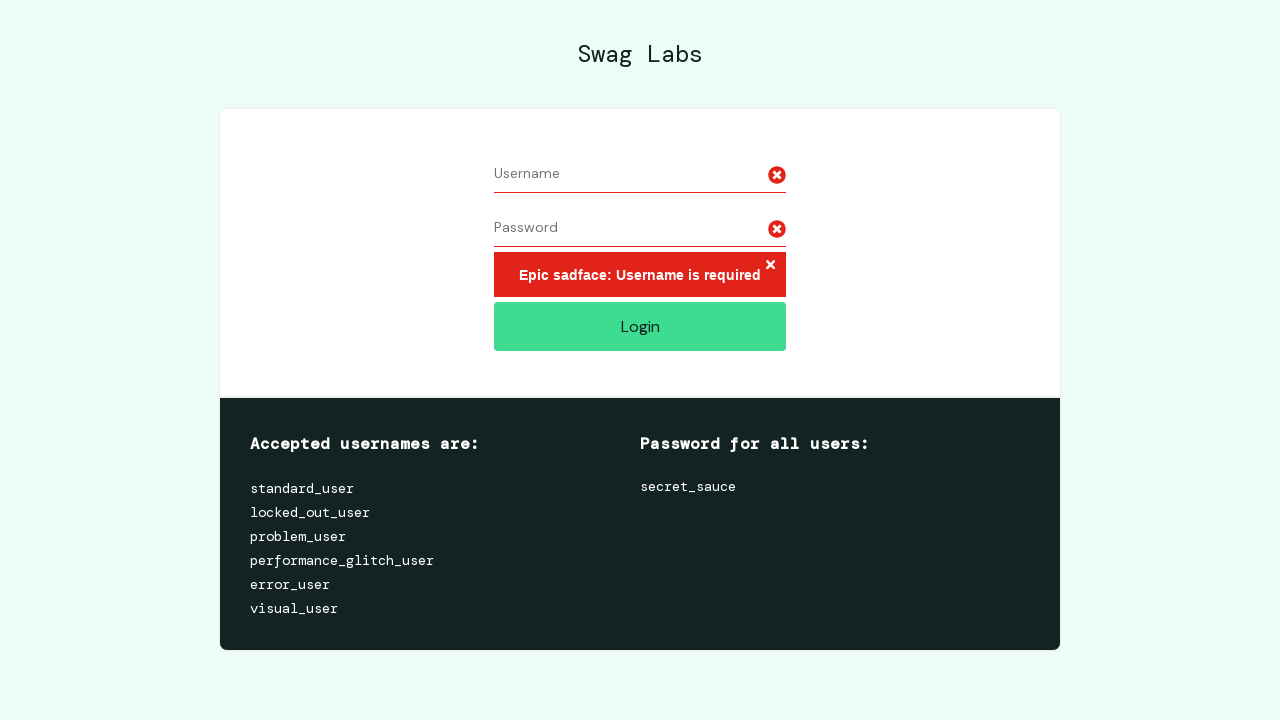